Tests that entered text is trimmed when saving edits

Starting URL: https://demo.playwright.dev/todomvc

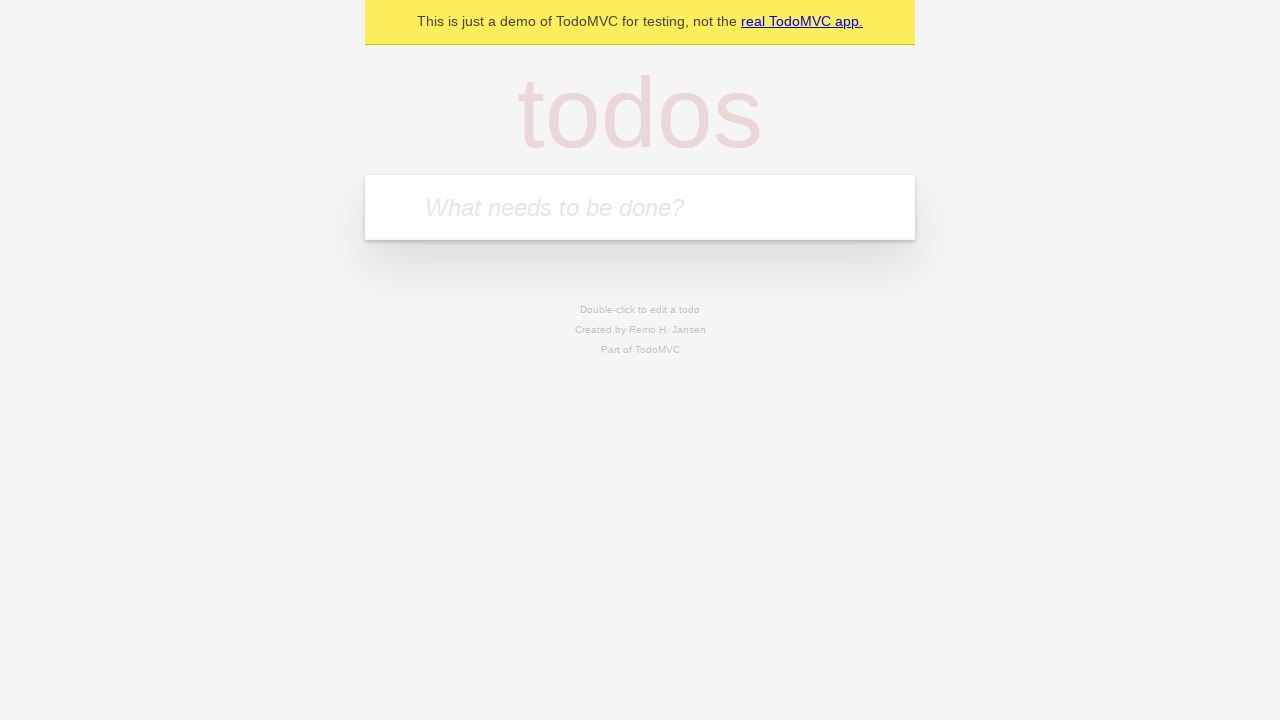

Filled todo input with 'buy some cheese' on internal:attr=[placeholder="What needs to be done?"i]
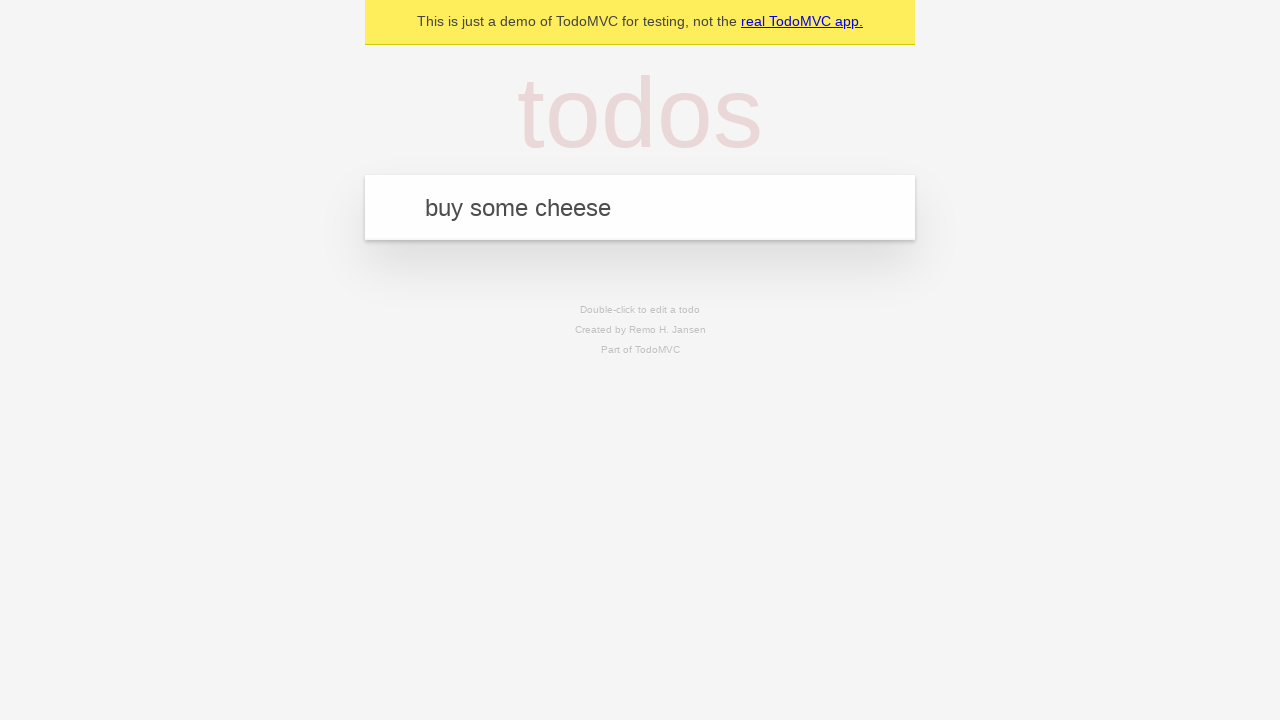

Pressed Enter to create todo 'buy some cheese' on internal:attr=[placeholder="What needs to be done?"i]
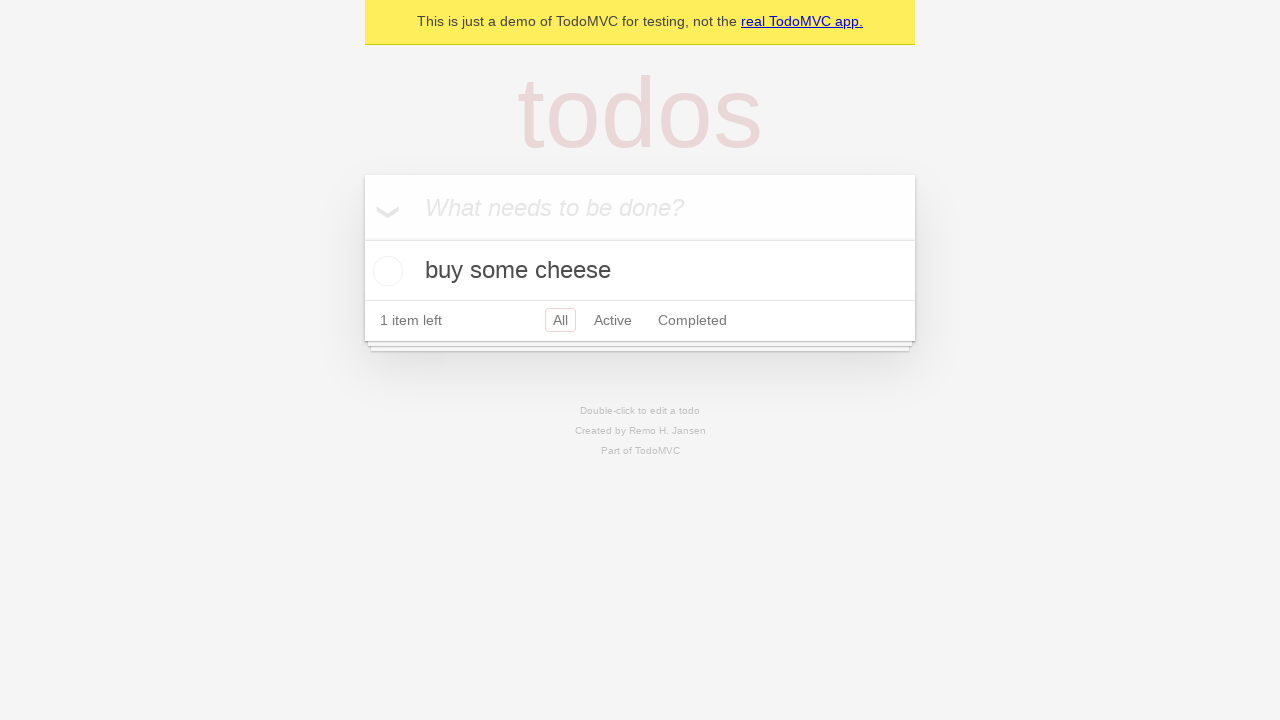

Filled todo input with 'feed the cat' on internal:attr=[placeholder="What needs to be done?"i]
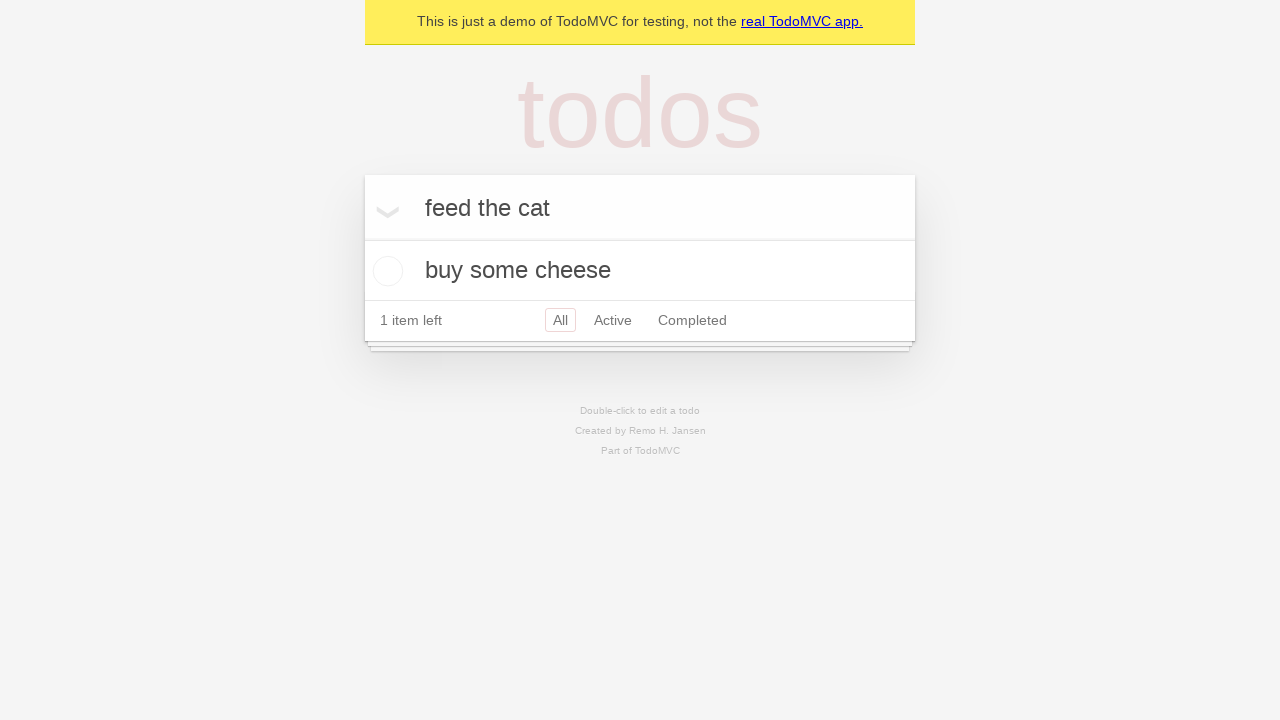

Pressed Enter to create todo 'feed the cat' on internal:attr=[placeholder="What needs to be done?"i]
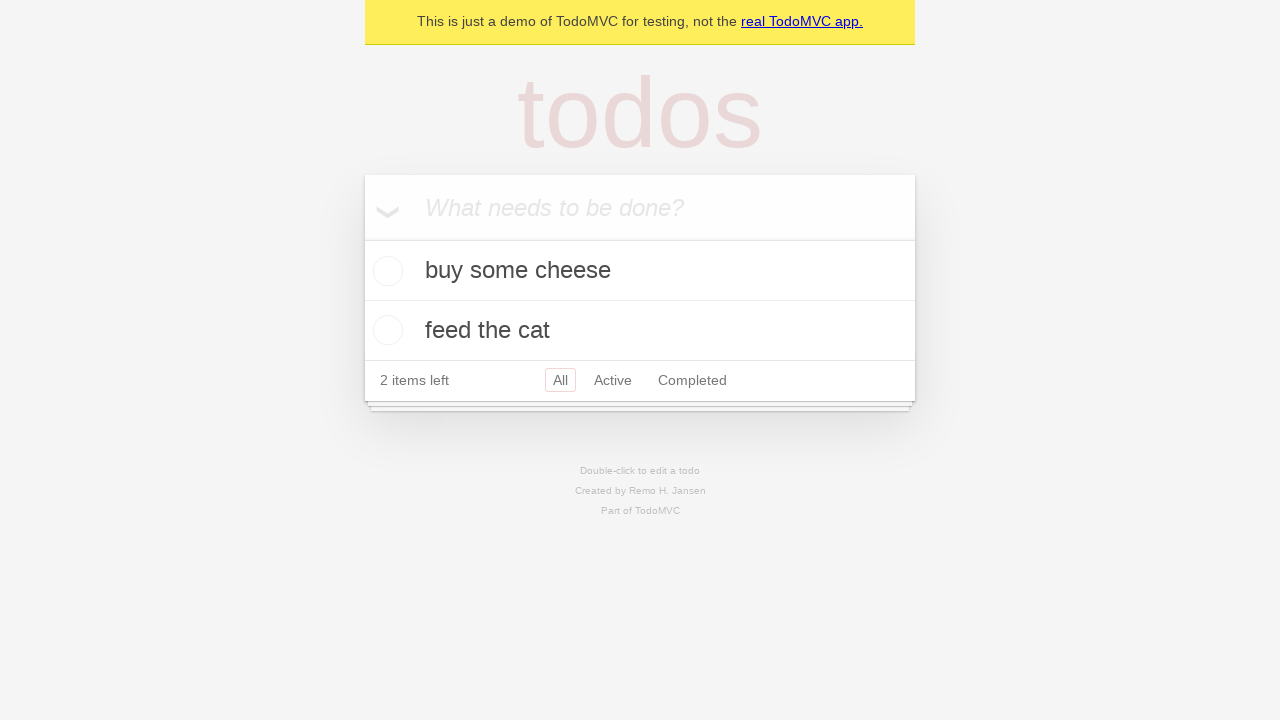

Filled todo input with 'book a doctors appointment' on internal:attr=[placeholder="What needs to be done?"i]
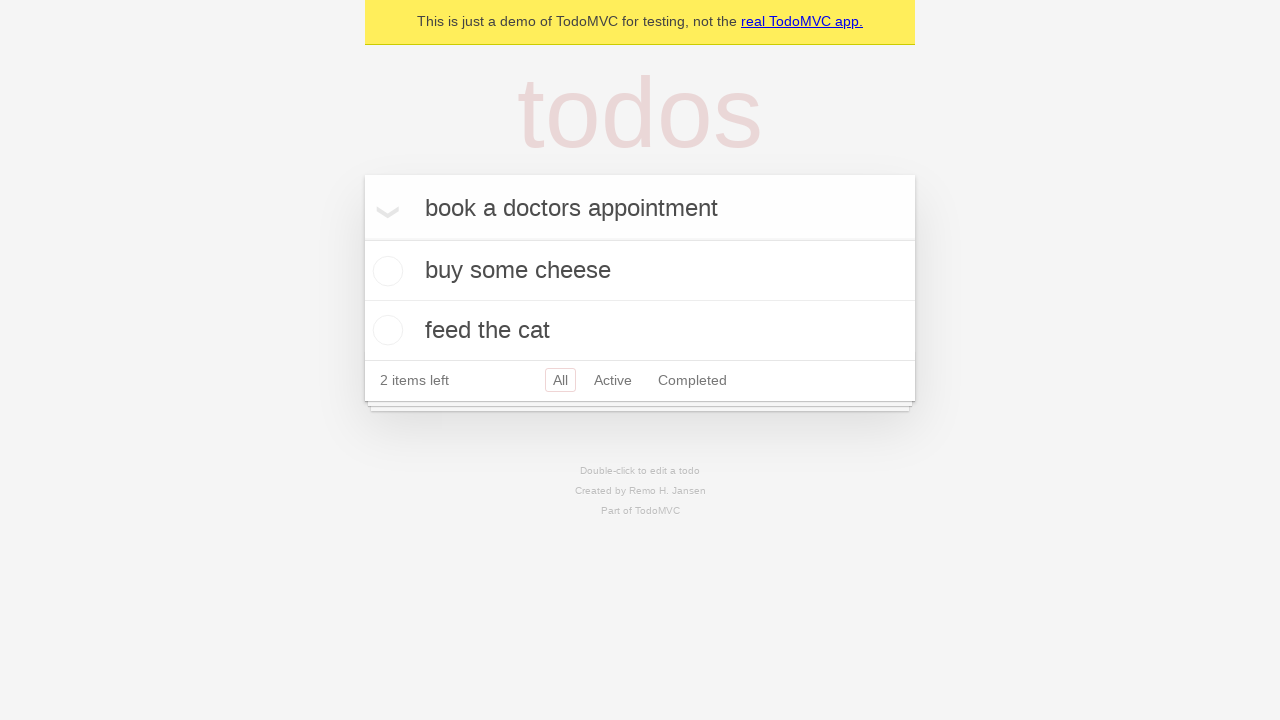

Pressed Enter to create todo 'book a doctors appointment' on internal:attr=[placeholder="What needs to be done?"i]
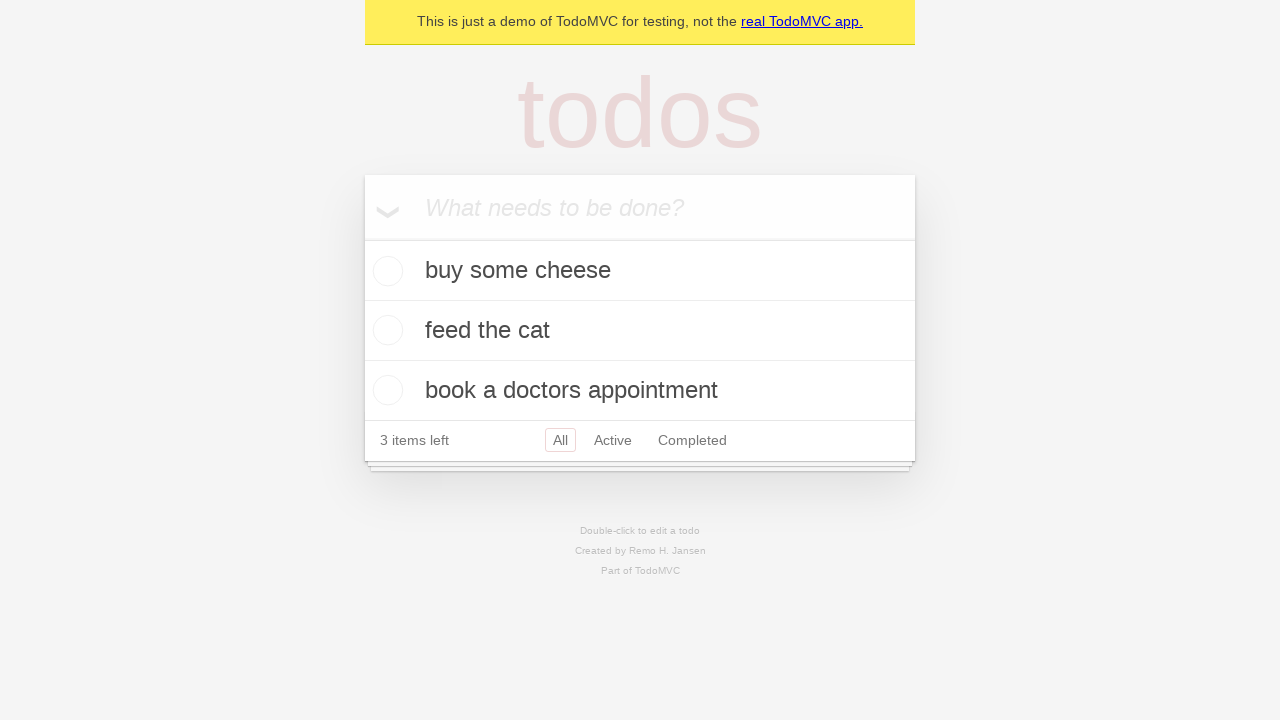

Waited for 3 todos to be created in localStorage
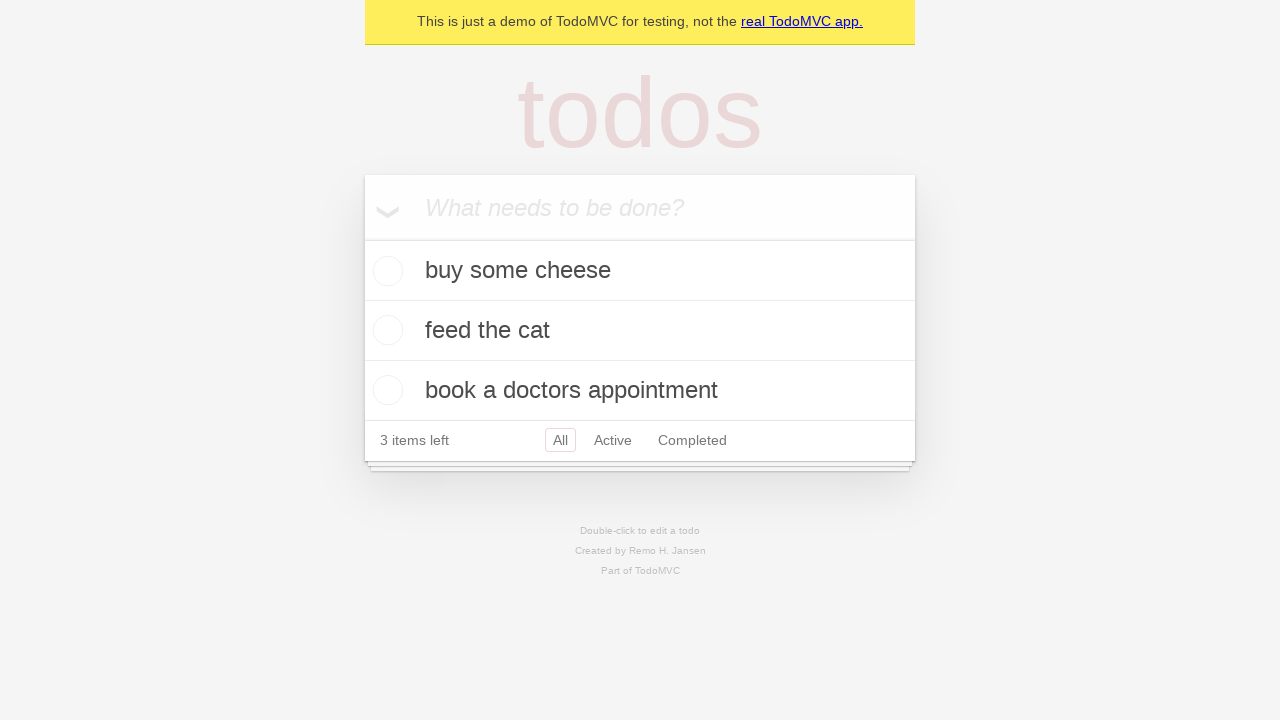

Double-clicked second todo item to enter edit mode at (640, 331) on internal:testid=[data-testid="todo-item"s] >> nth=1
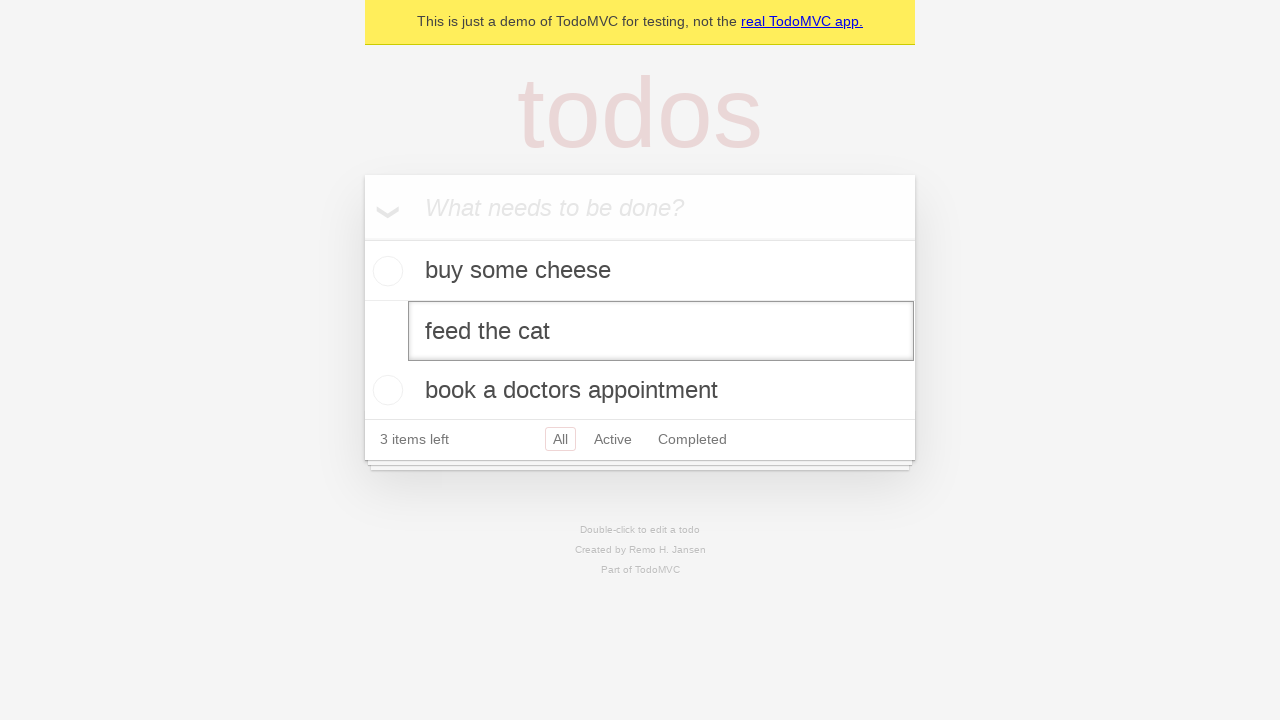

Filled edit textbox with whitespace-padded text '    buy some sausages    ' on internal:testid=[data-testid="todo-item"s] >> nth=1 >> internal:role=textbox[nam
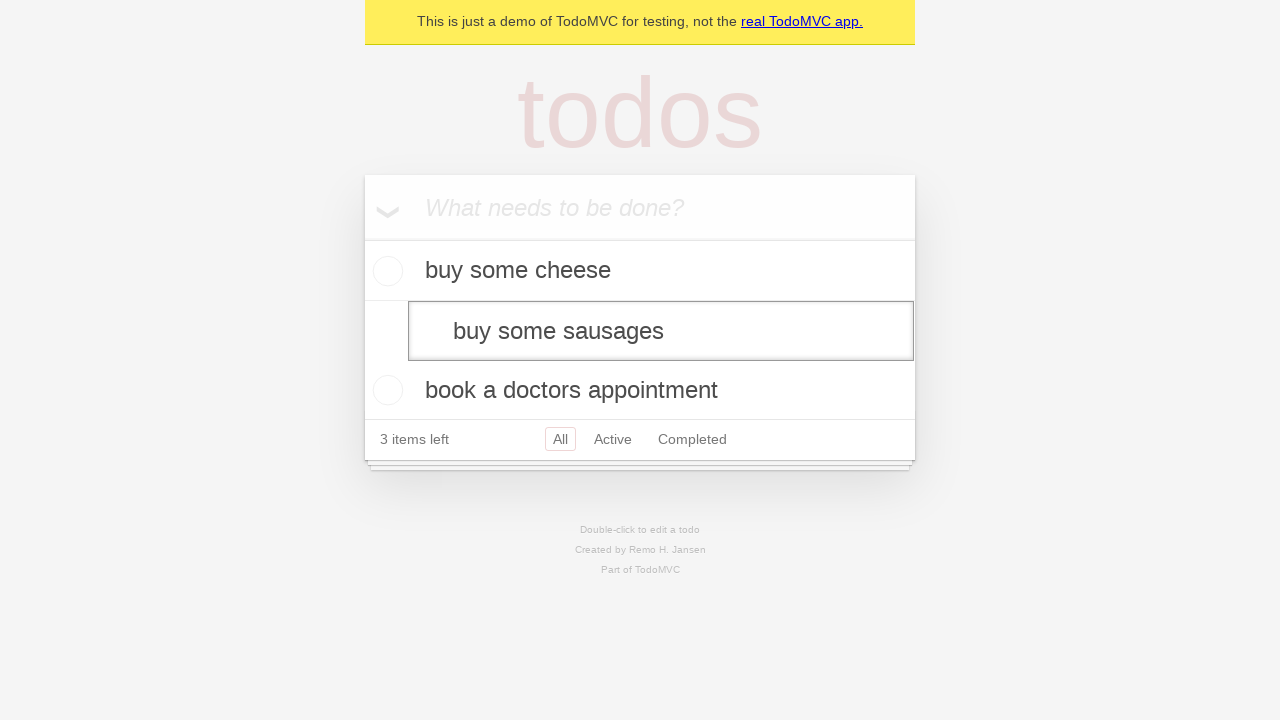

Pressed Enter to save edited todo with whitespace on internal:testid=[data-testid="todo-item"s] >> nth=1 >> internal:role=textbox[nam
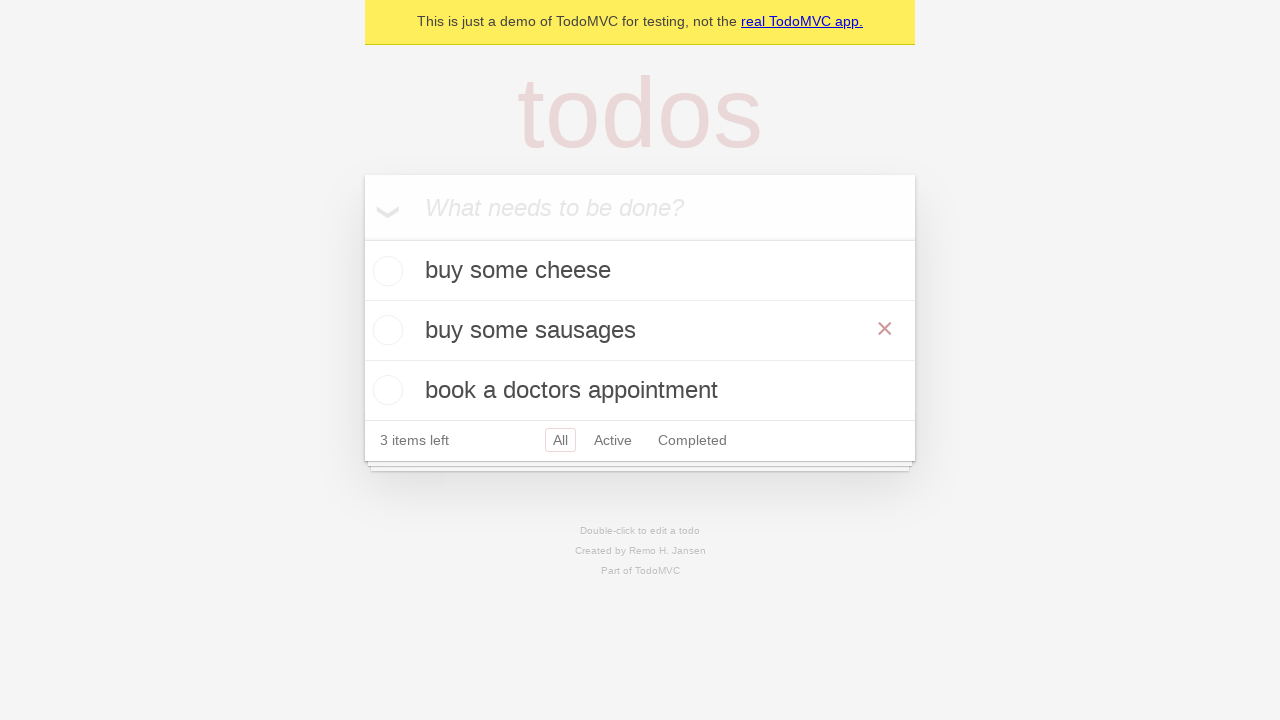

Waited for localStorage to update with trimmed todo text 'buy some sausages'
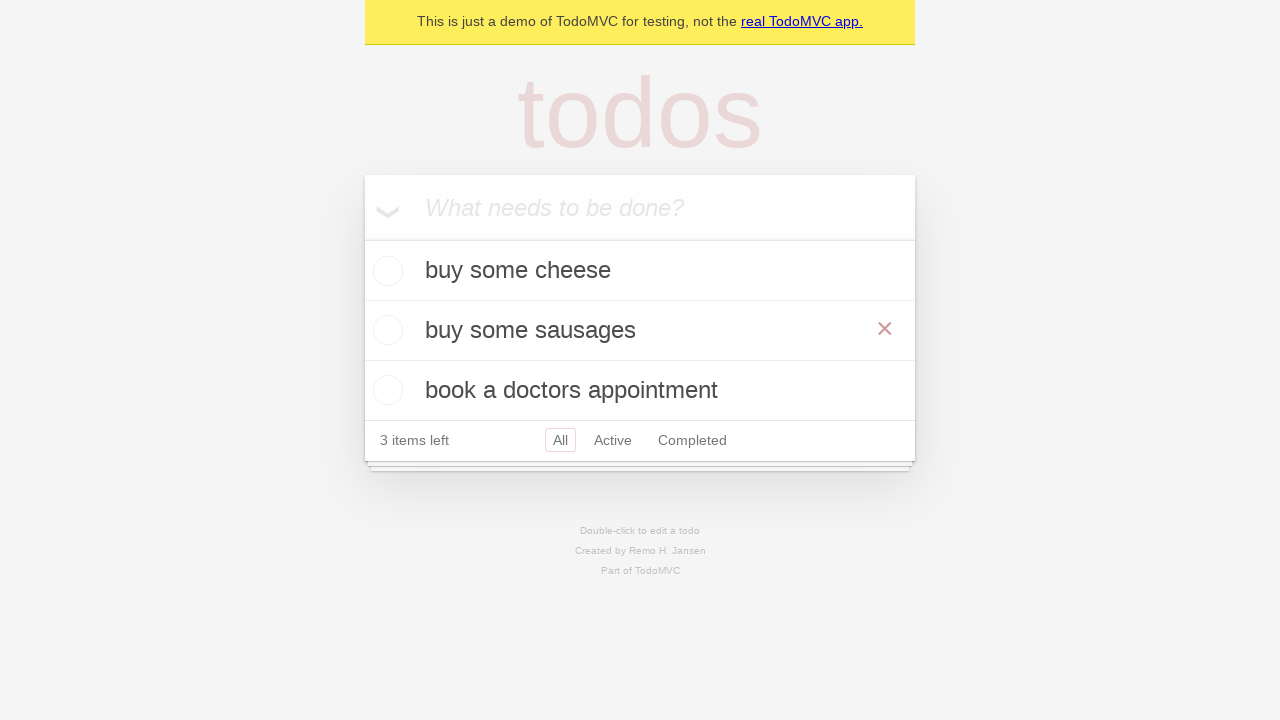

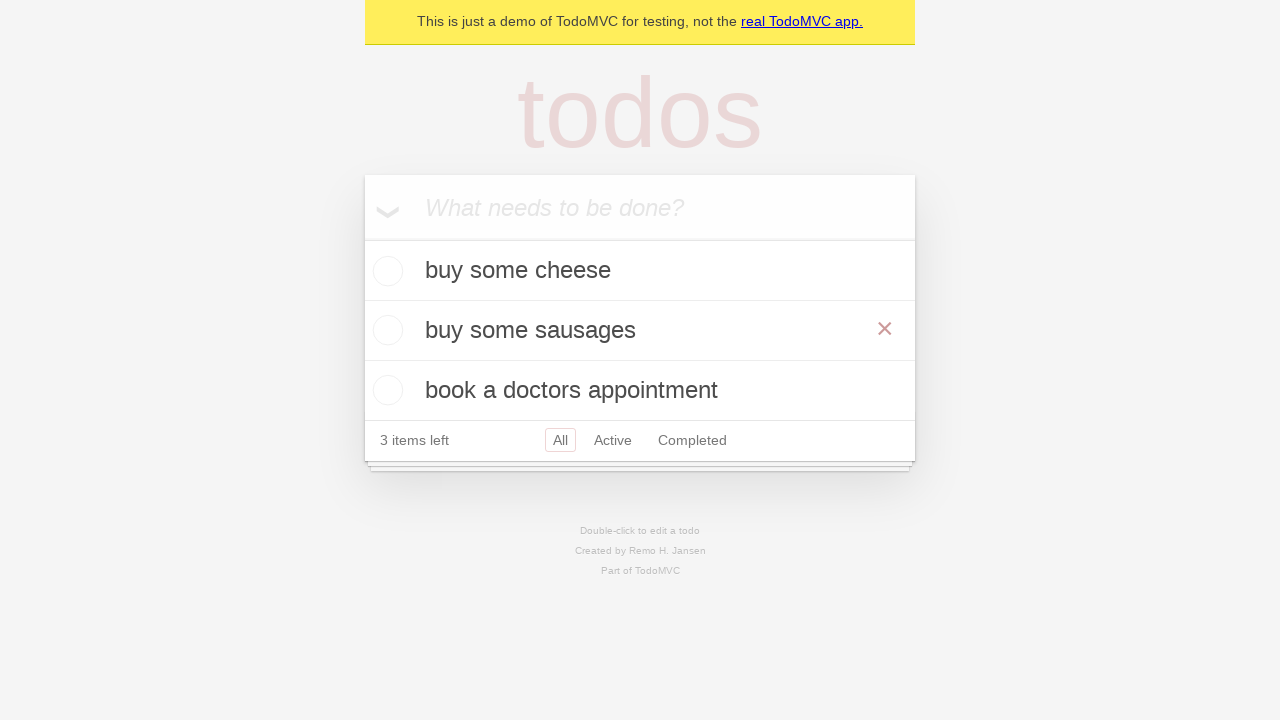